Tests popup functionality by clicking a button to show popup, validating content, and closing it

Starting URL: https://thefreerangetester.github.io/sandbox-automation-testing/

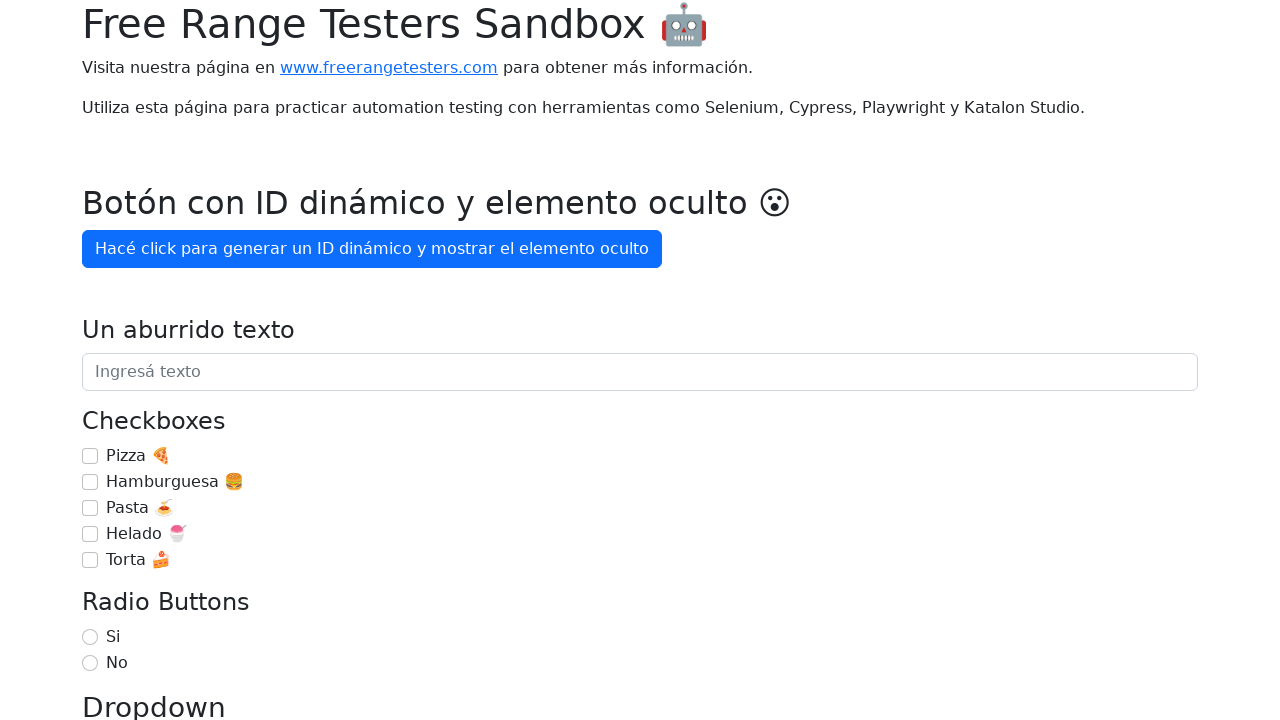

Clicked 'Mostrar popup' button to display popup at (154, 361) on internal:role=button[name="Mostrar popup"i]
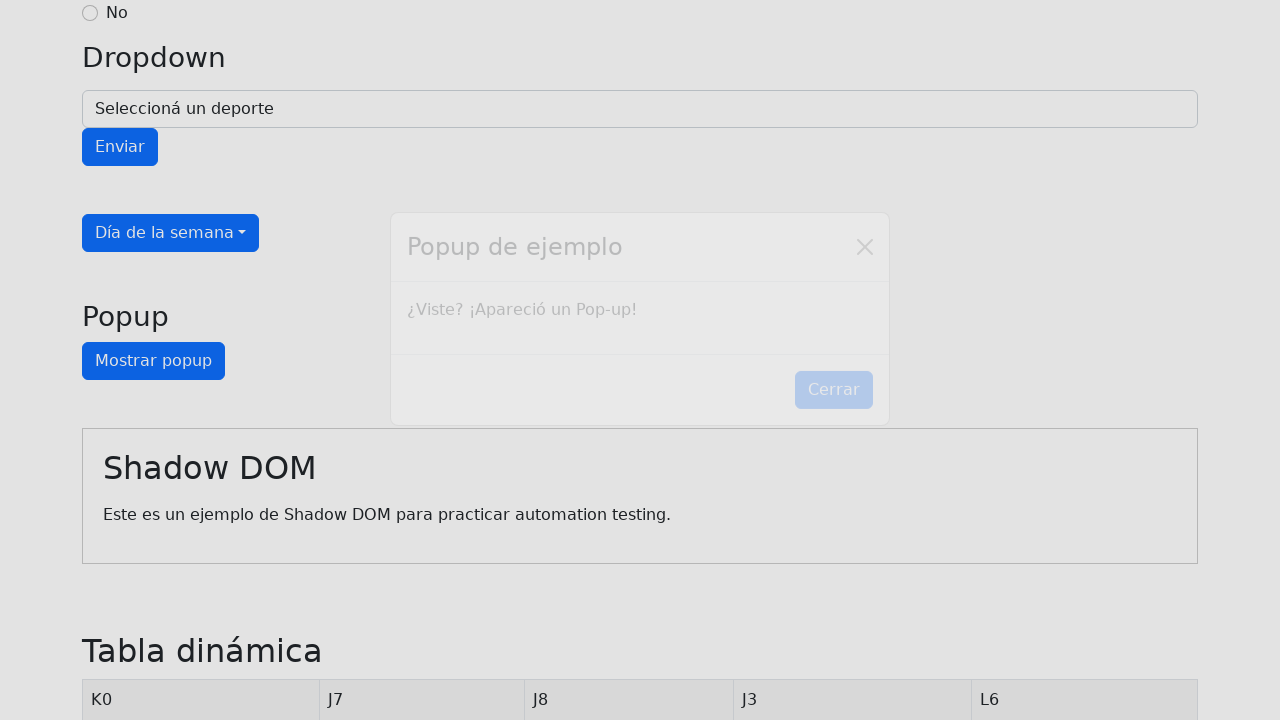

Verified popup text '¿Viste? ¡Apareció un Pop-up!' is visible
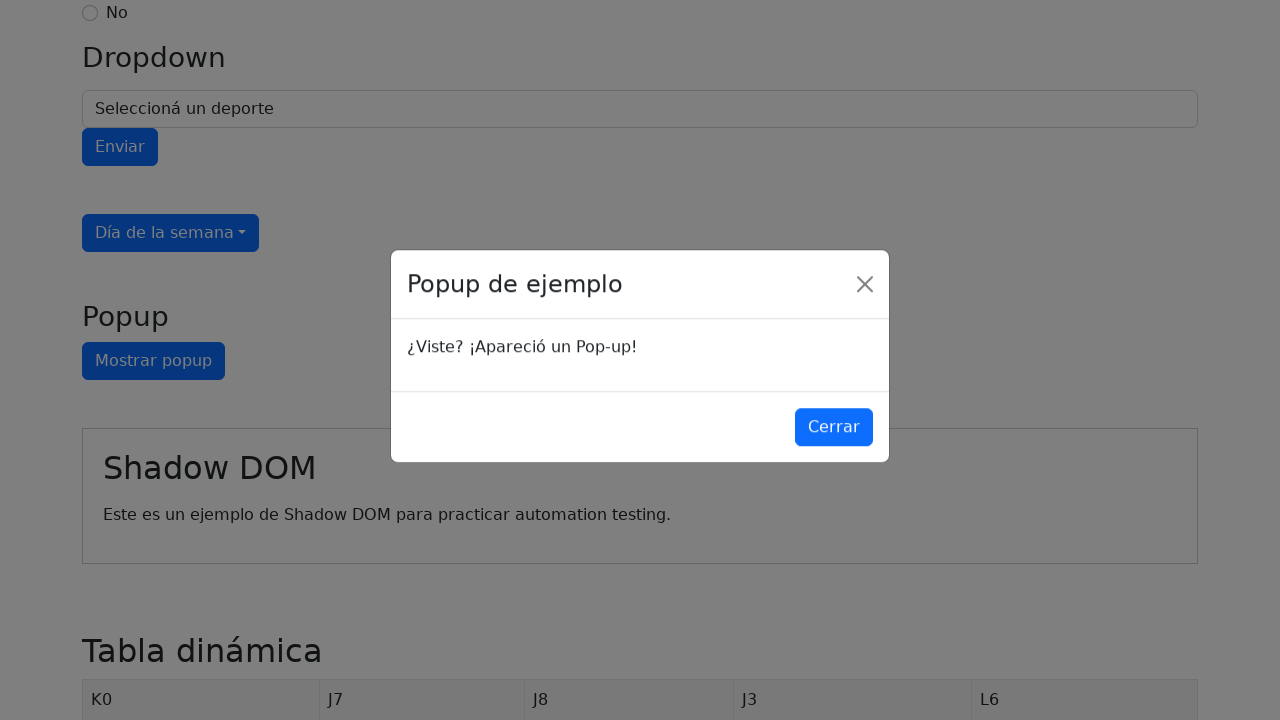

Clicked 'Cerrar' button to close the popup at (834, 431) on internal:role=button[name="Cerrar"i]
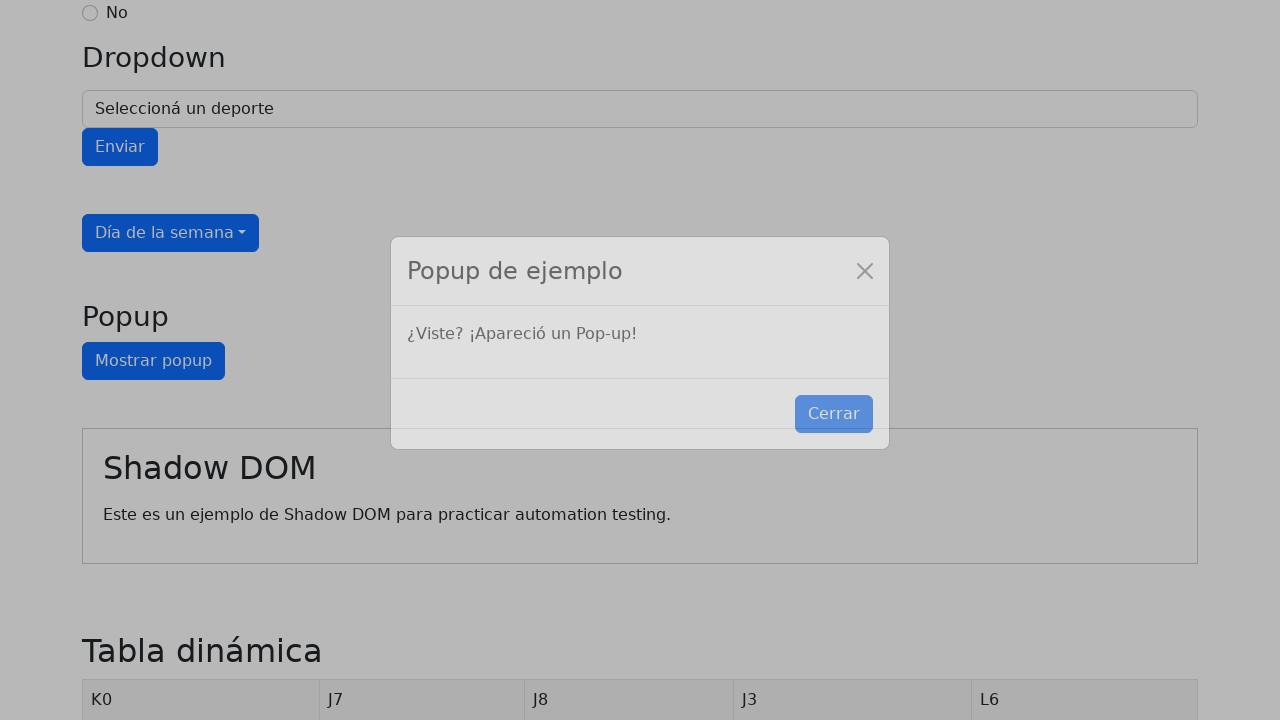

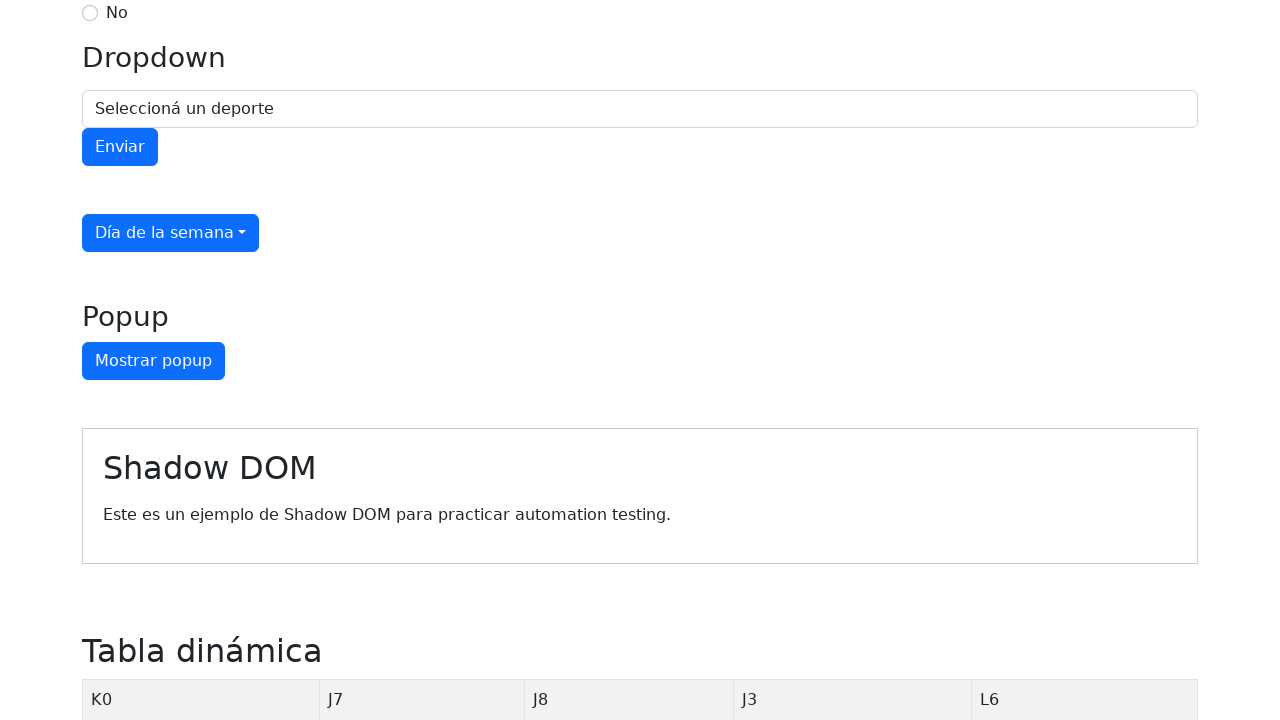